Tests stale element handling by clicking a link, navigating back, and clicking again

Starting URL: https://testcenter.techproeducation.com/

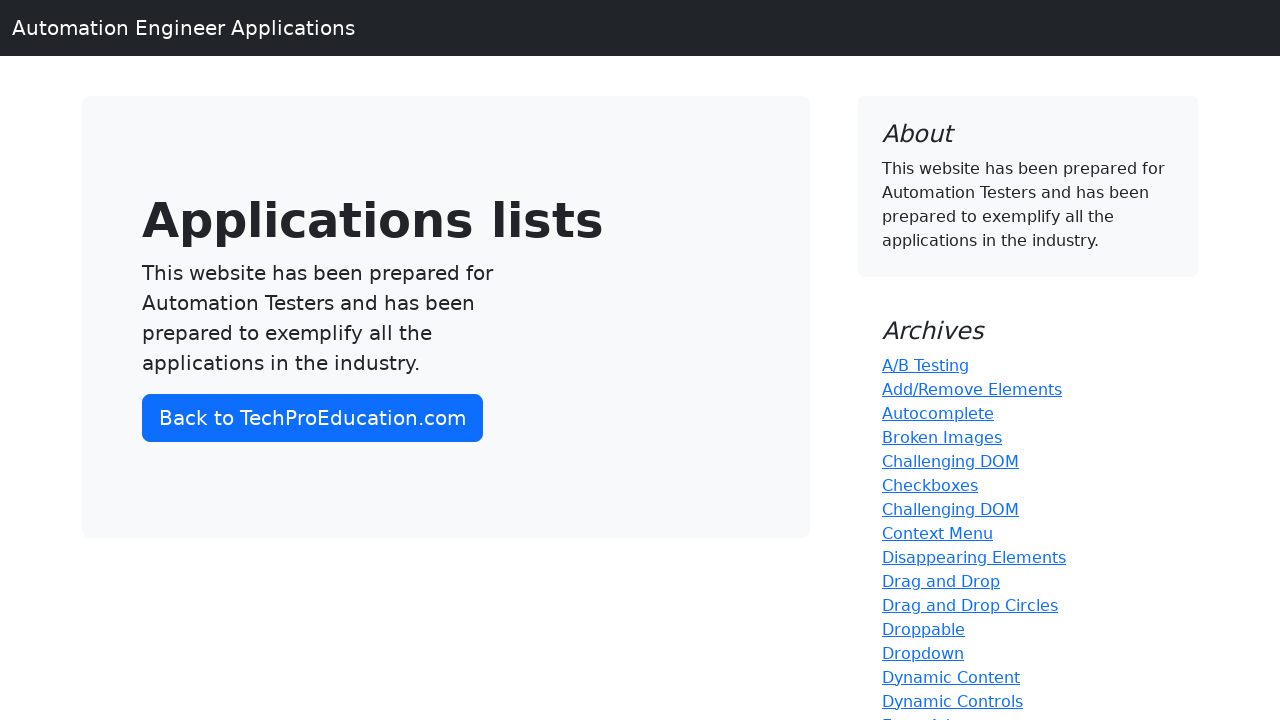

Clicked on Checkboxes link at (930, 485) on a:has-text('Checkboxes')
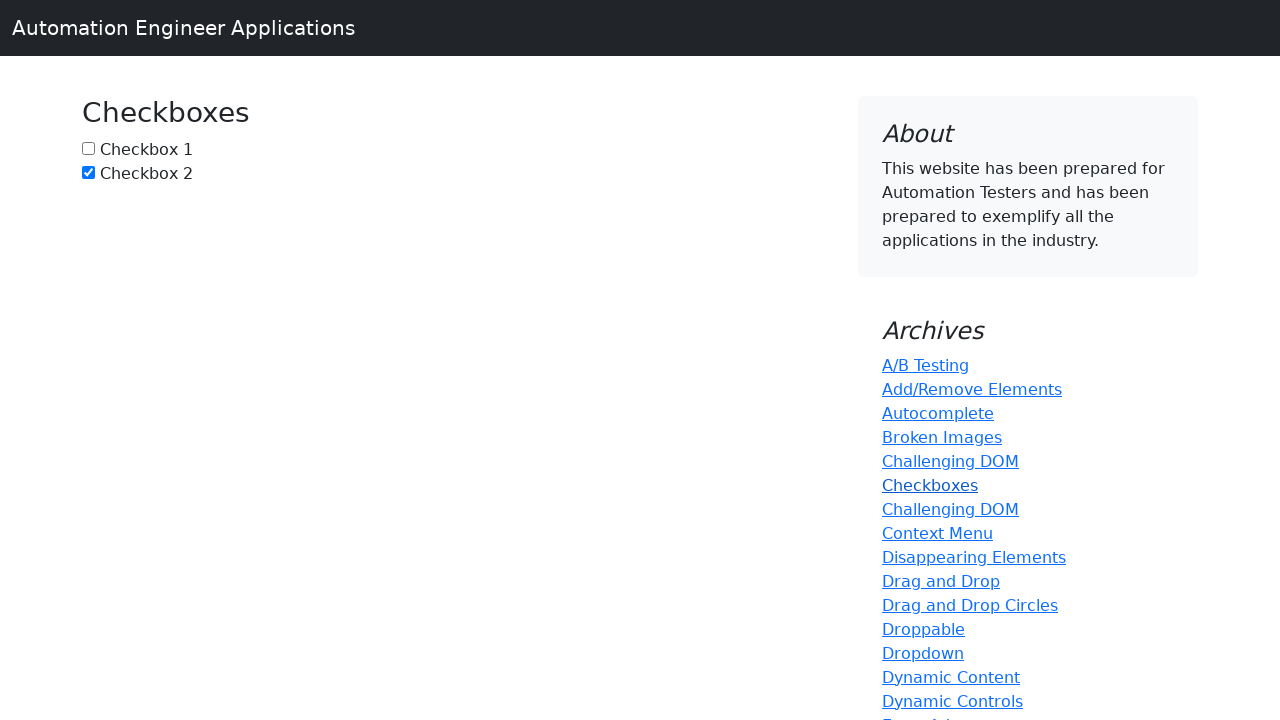

Waited 5000ms for navigation to complete
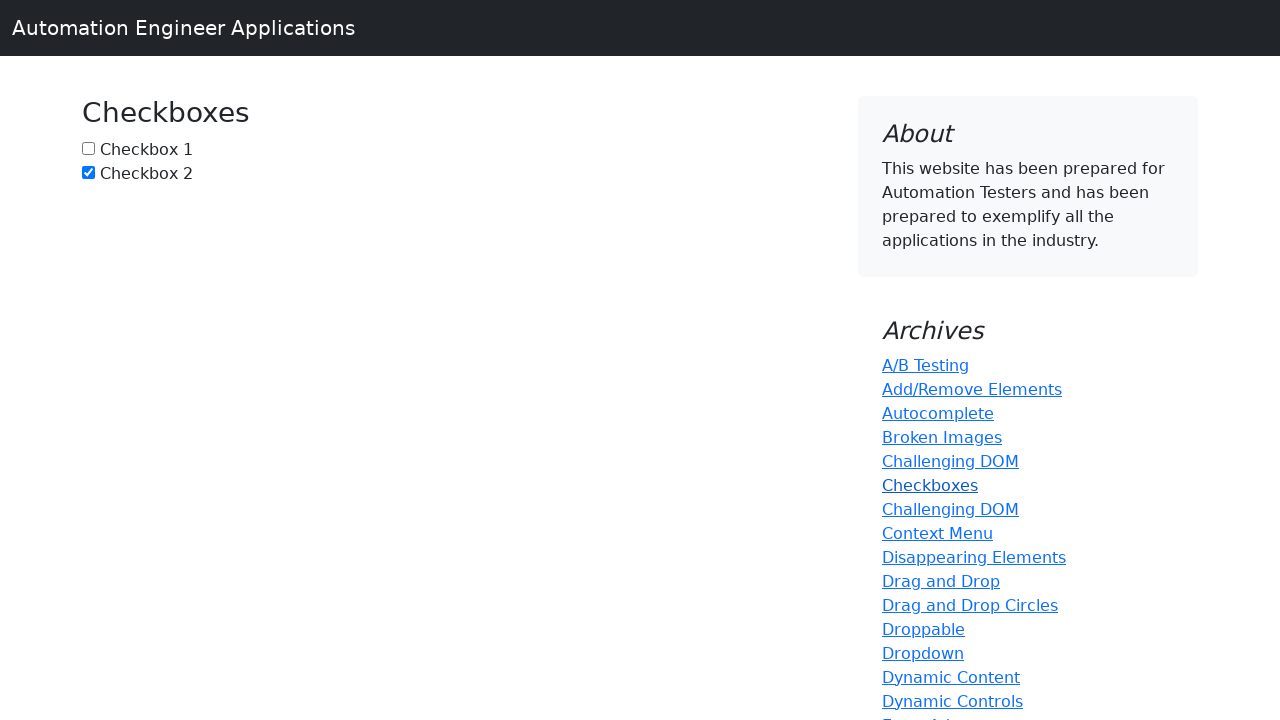

Navigated back to previous page
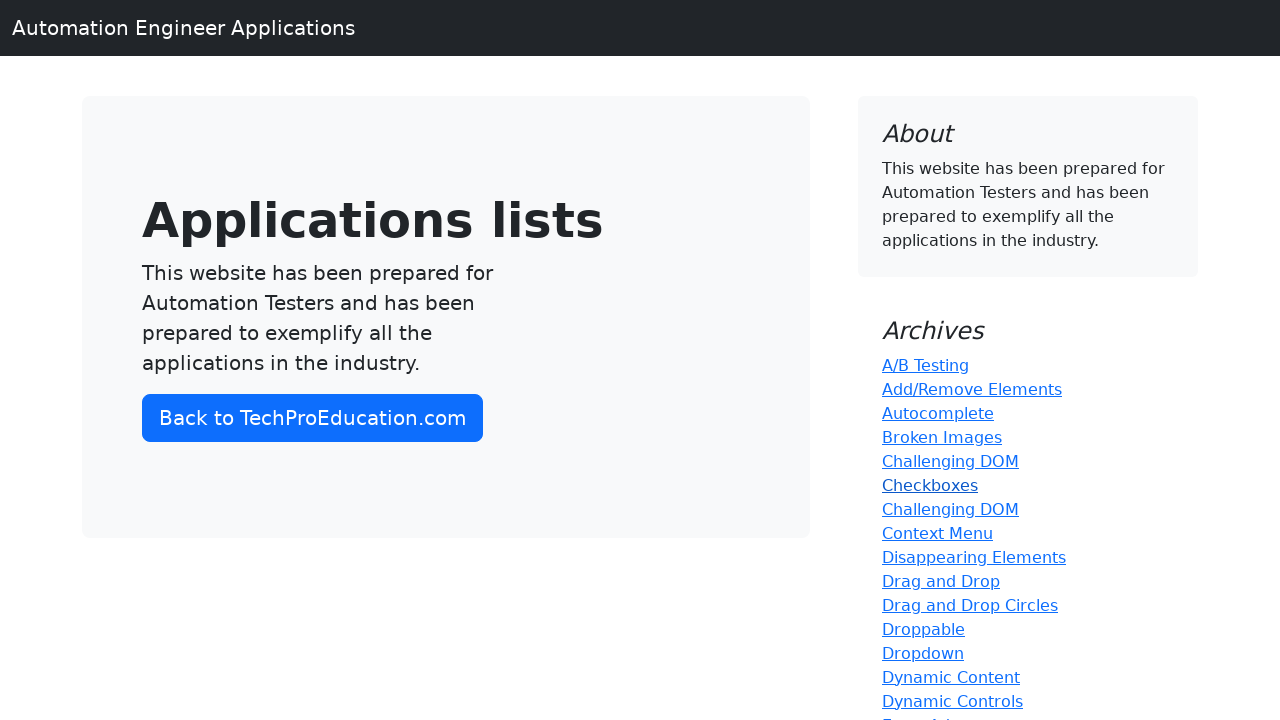

Waited 5000ms after navigating back
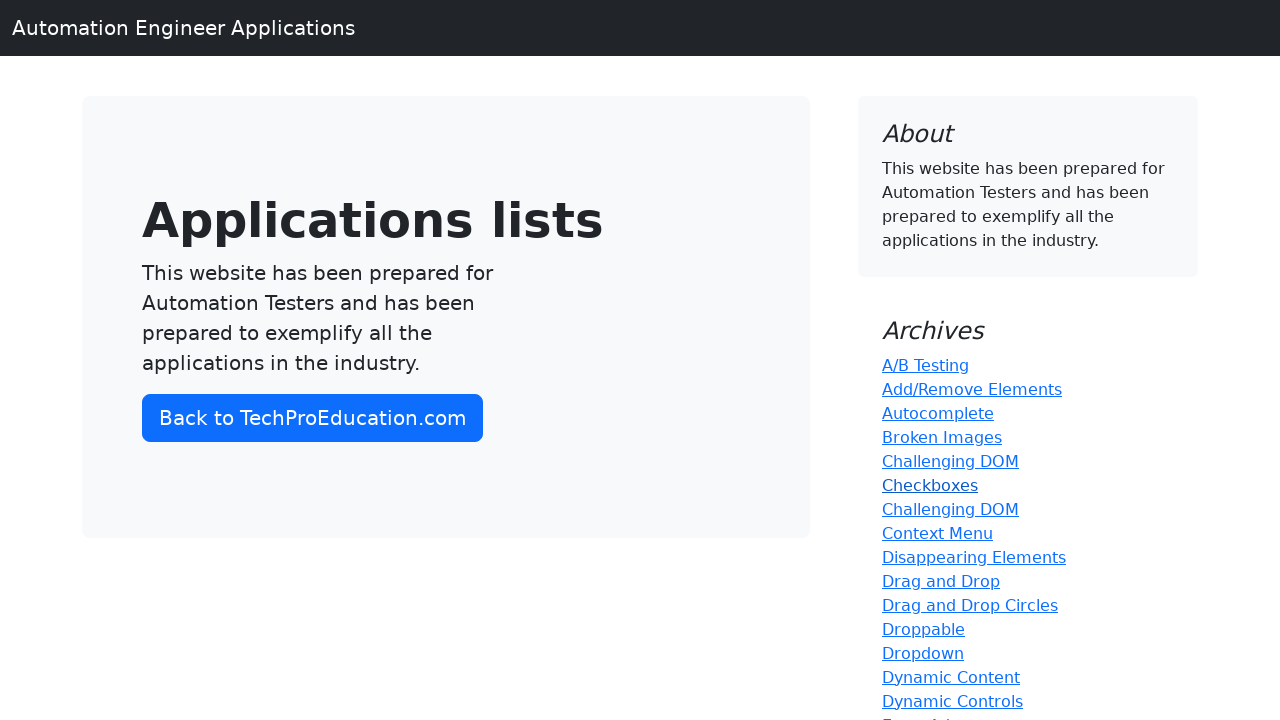

Clicked on Checkboxes link again to test stale element handling at (930, 485) on a:has-text('Checkboxes')
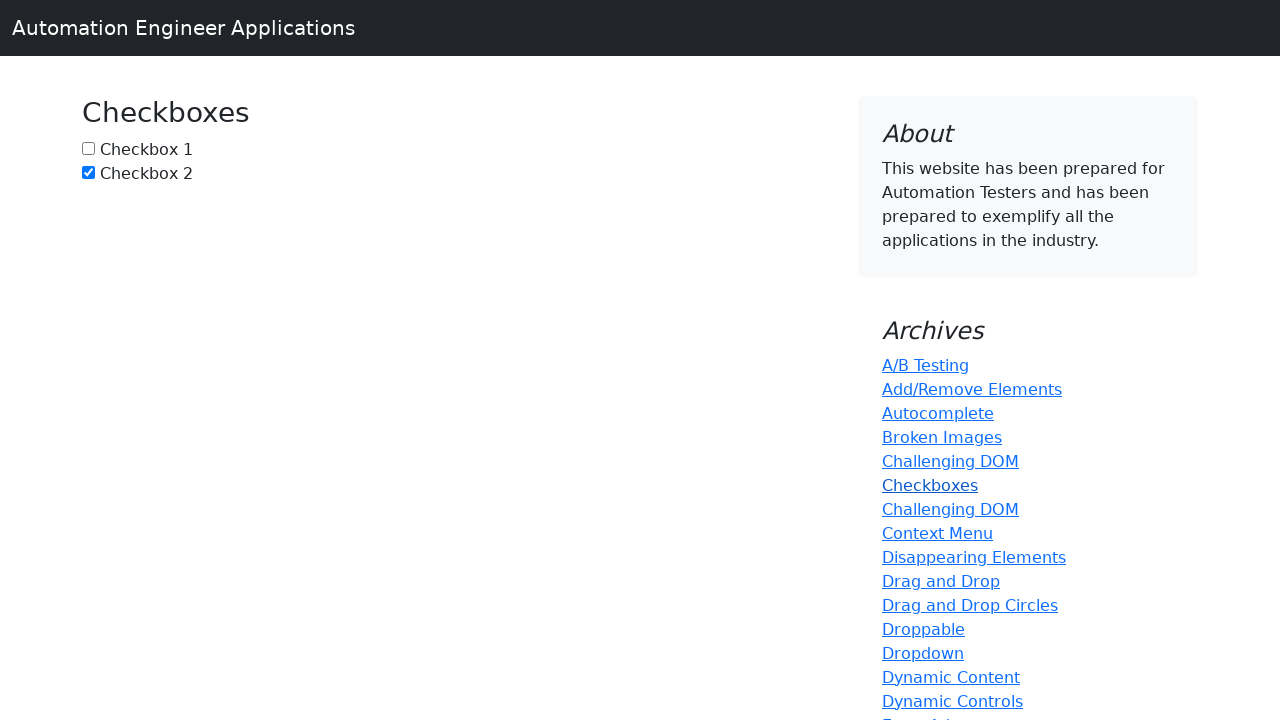

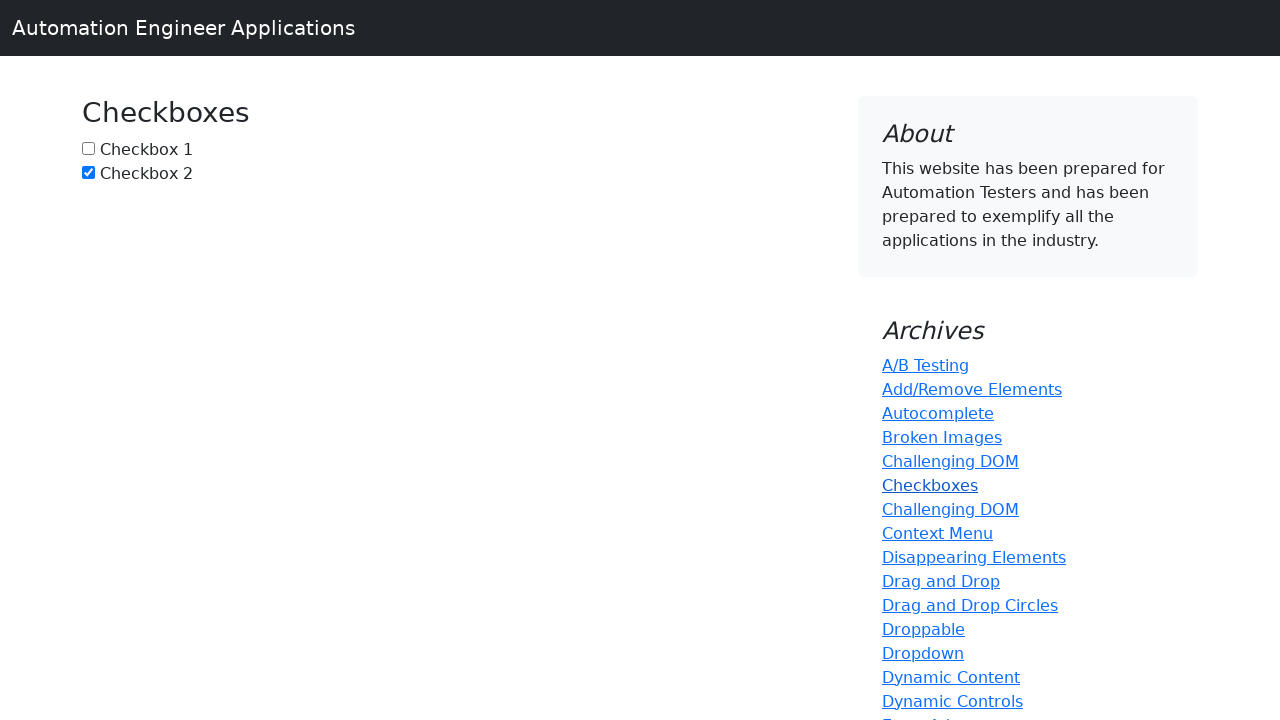